Tests decrementing a number input field value using the Arrow Down key

Starting URL: https://the-internet.herokuapp.com/inputs

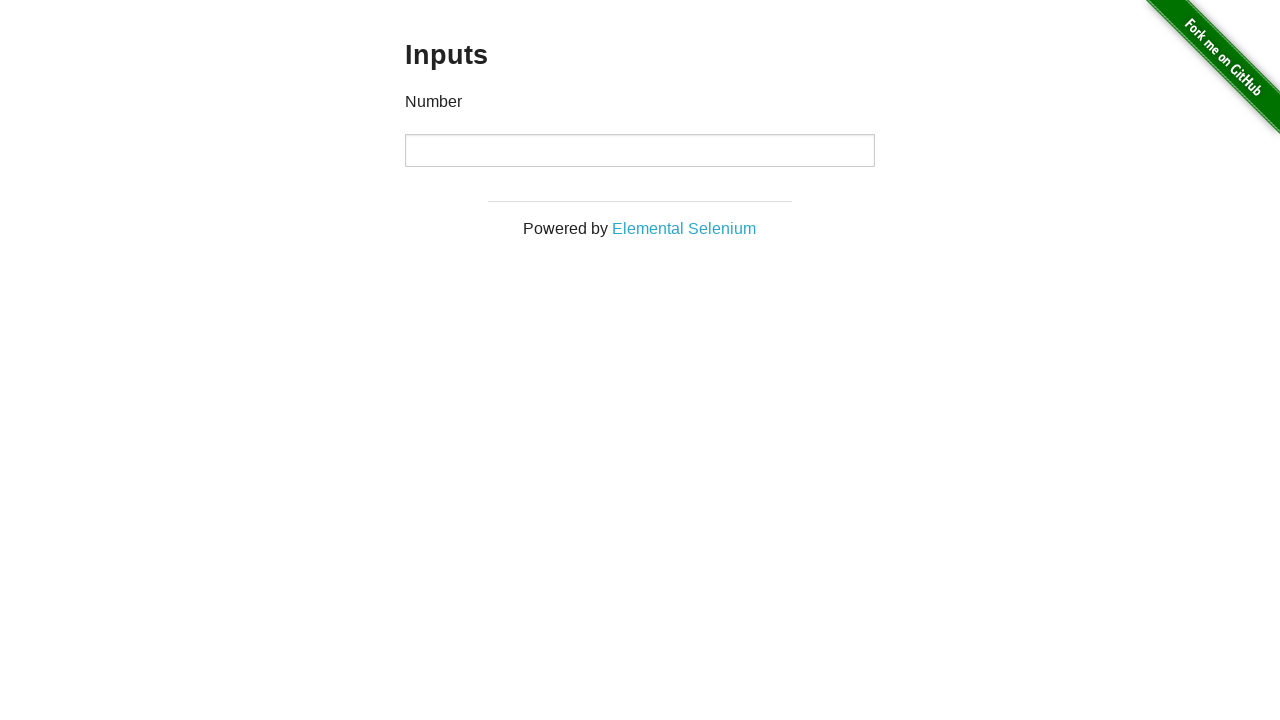

Navigated to the inputs test page
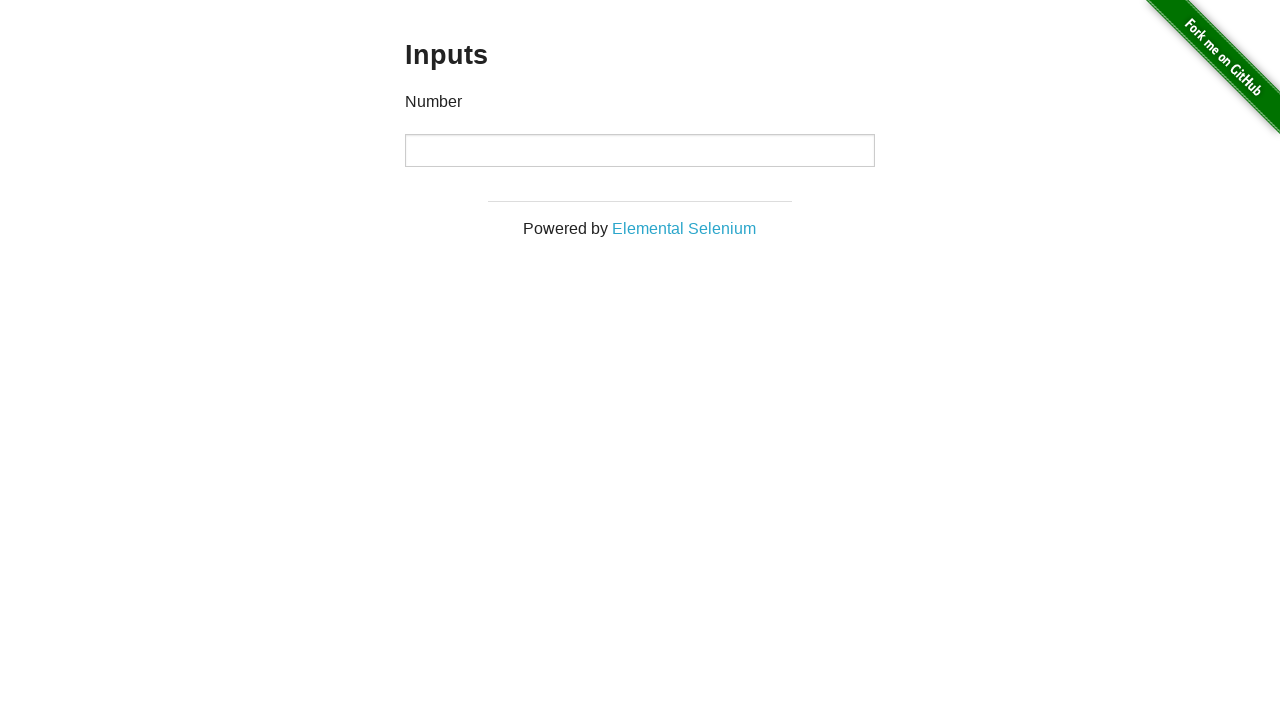

Clicked on the number input field to focus it at (640, 150) on xpath=//input[@type='number']
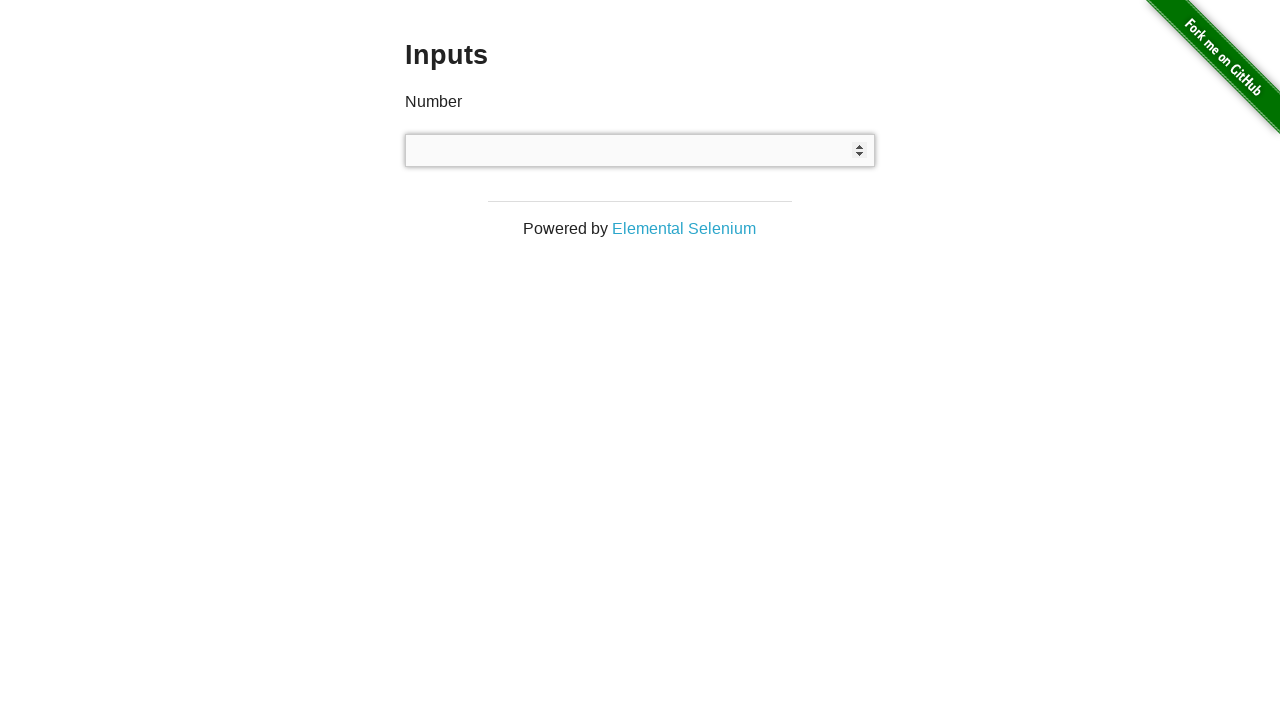

Pressed Arrow Down key to decrement the number input value on //input[@type='number']
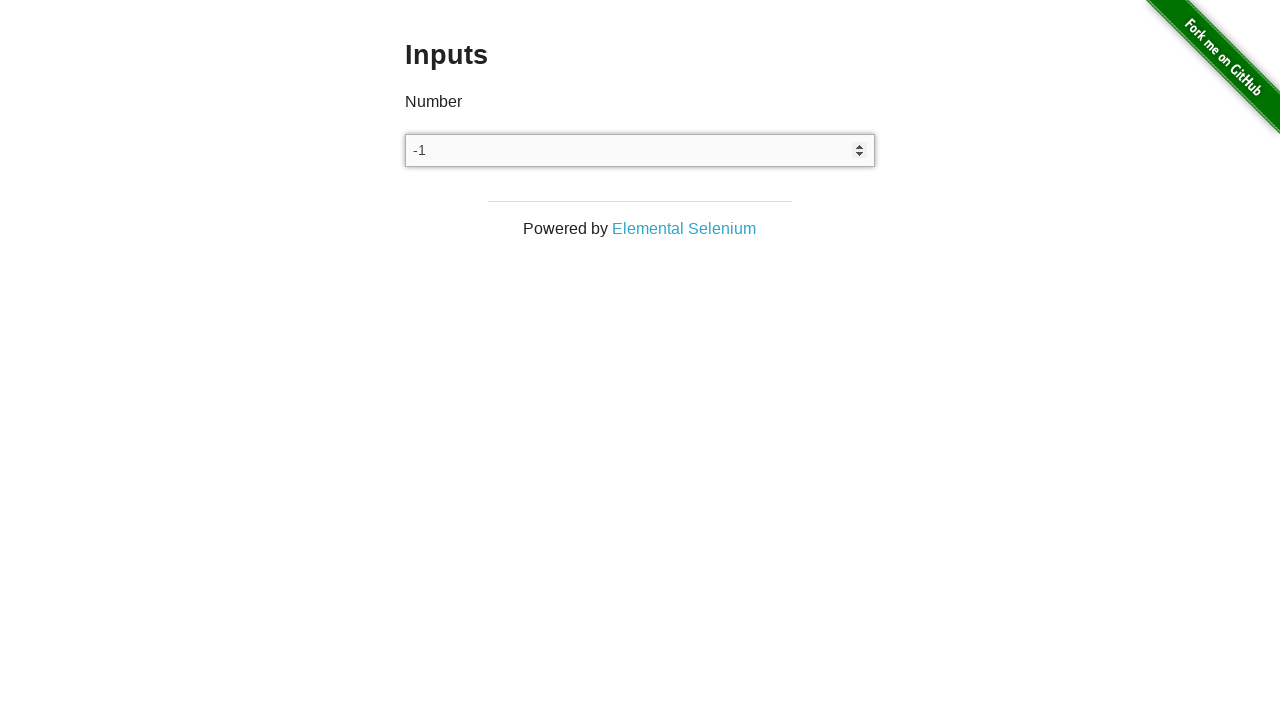

Pressed Arrow Down key to decrement the number input value on //input[@type='number']
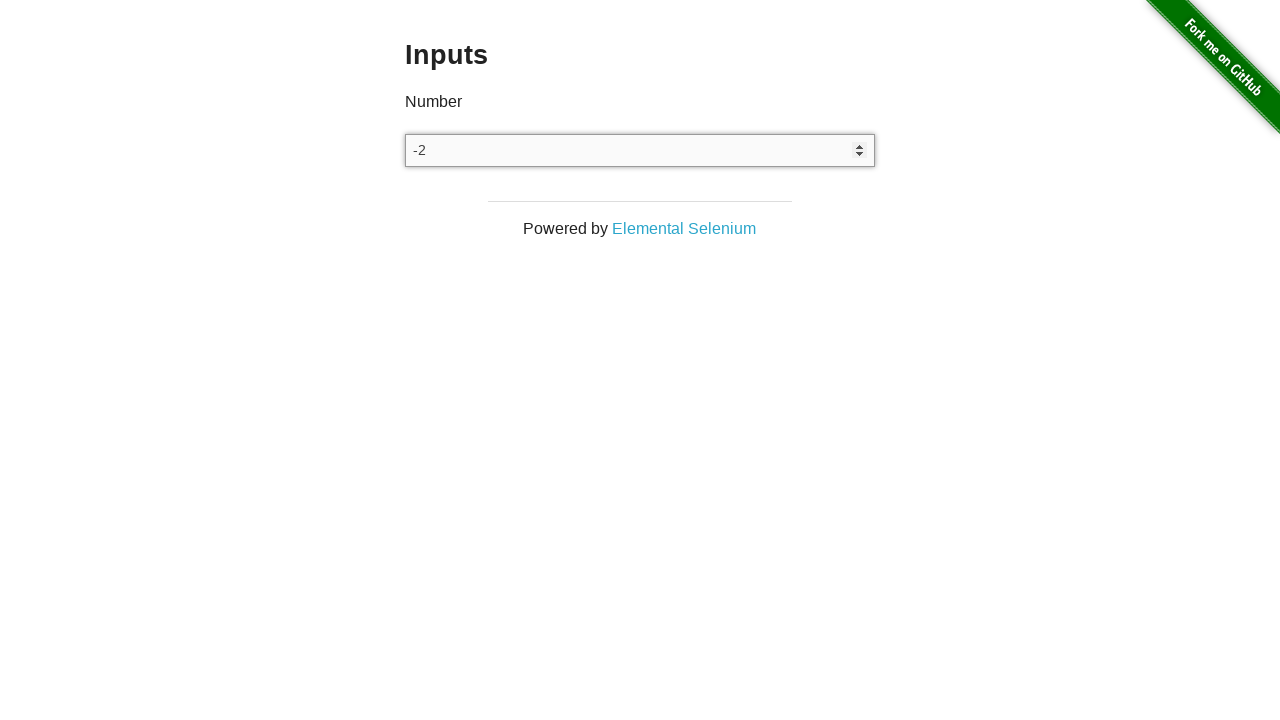

Pressed Arrow Down key to decrement the number input value on //input[@type='number']
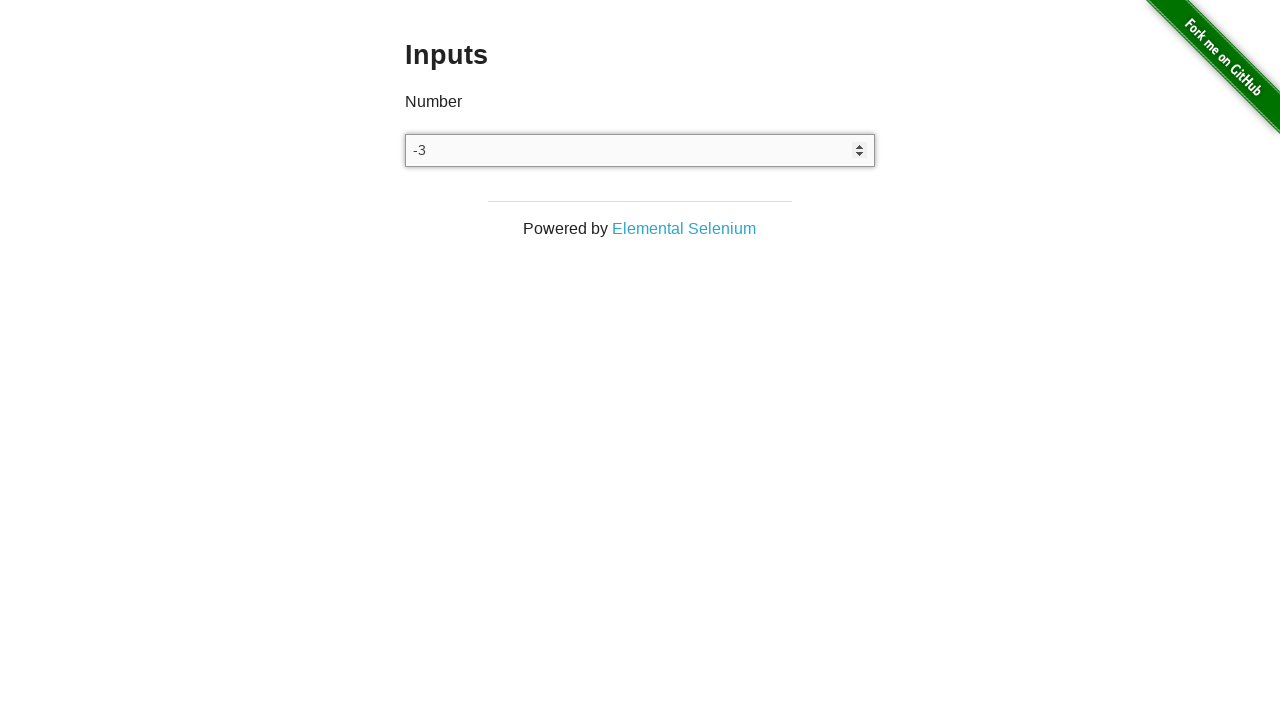

Verified that the number input value is -3
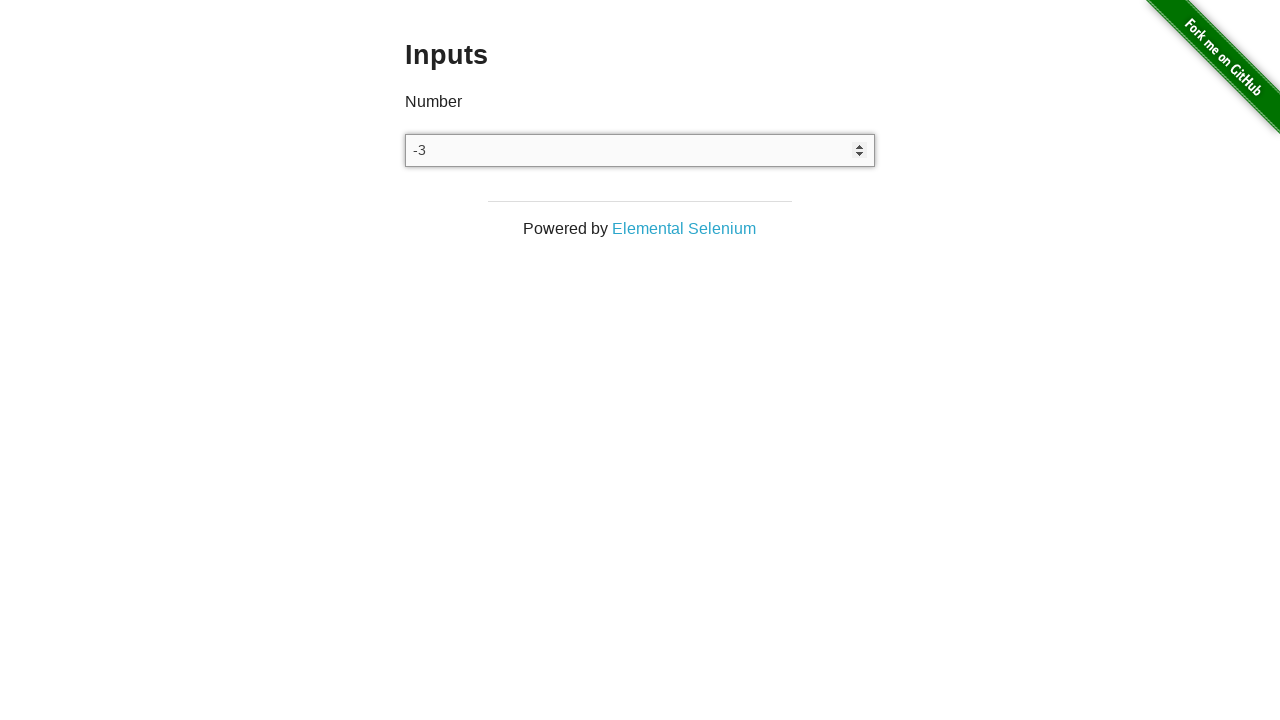

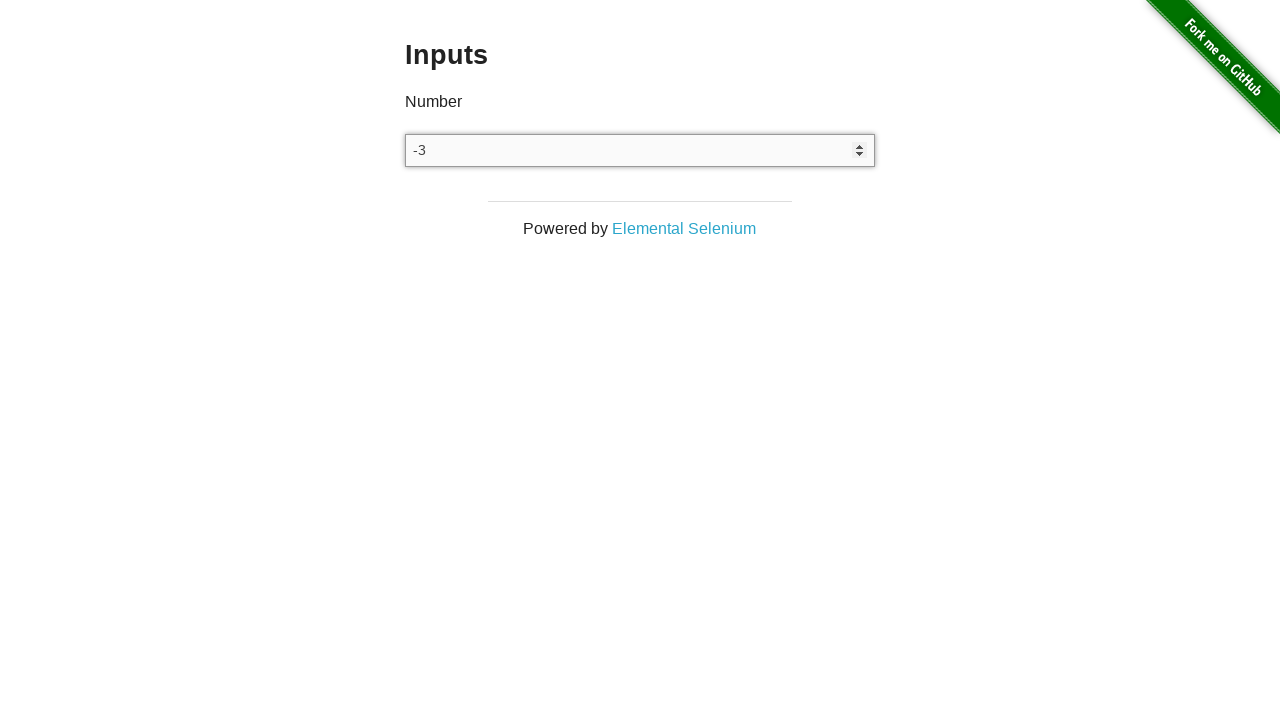